Tests select dropdown functionality by selecting a single option and multiple options from different select elements

Starting URL: https://zimaev.github.io/select/

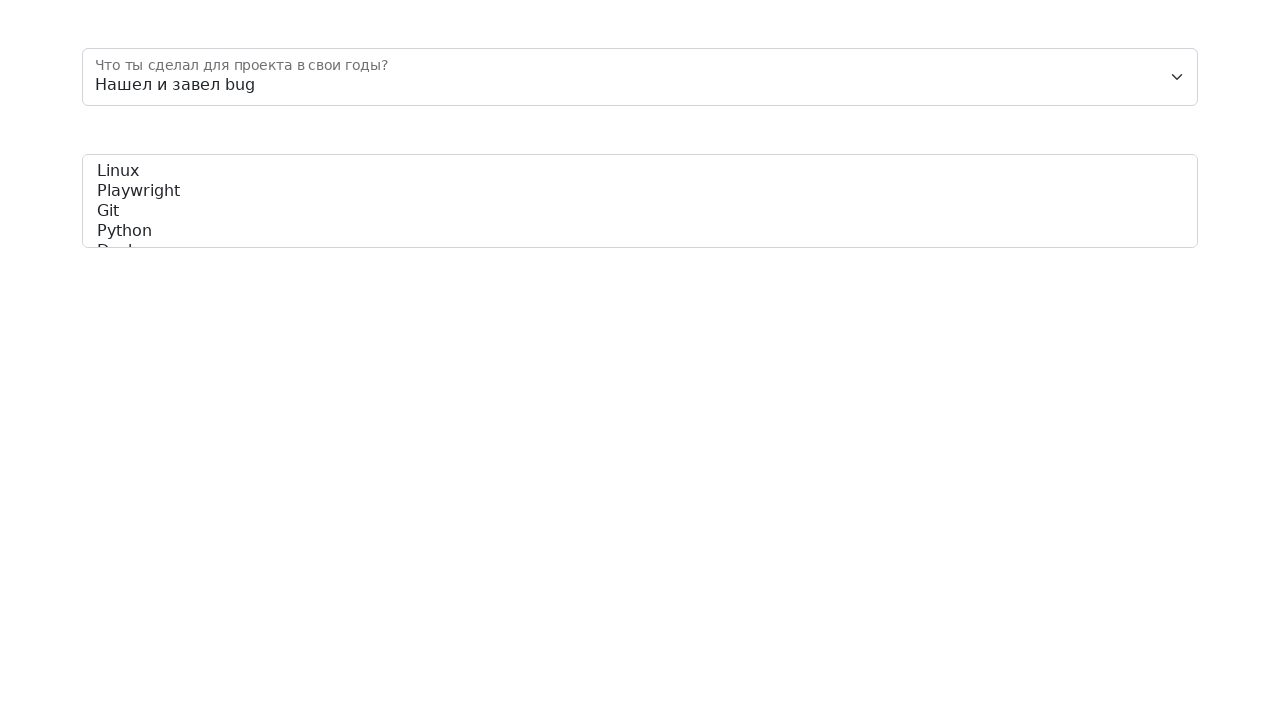

Navigated to select dropdown test page
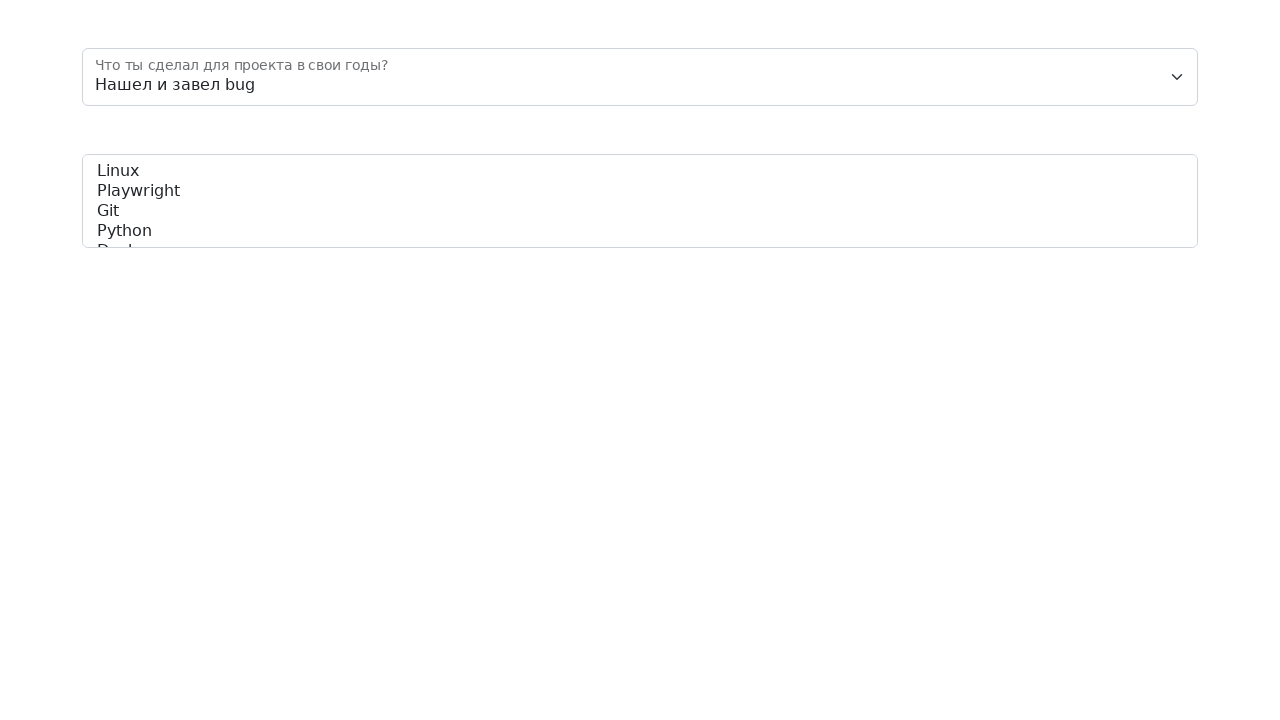

Selected single option '3' from floatingSelect dropdown on //select[@id="floatingSelect"]
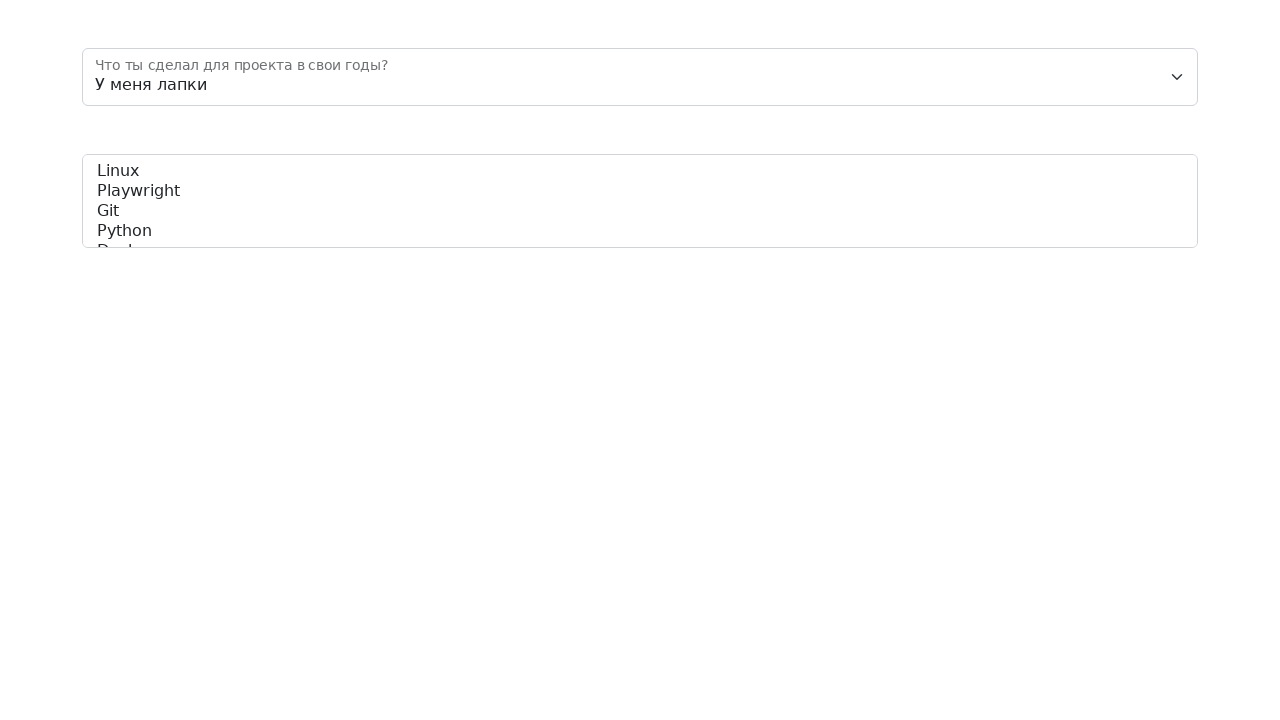

Selected multiple options 'playwright' and 'python' from skills multi-select on //select[@id="skills"]
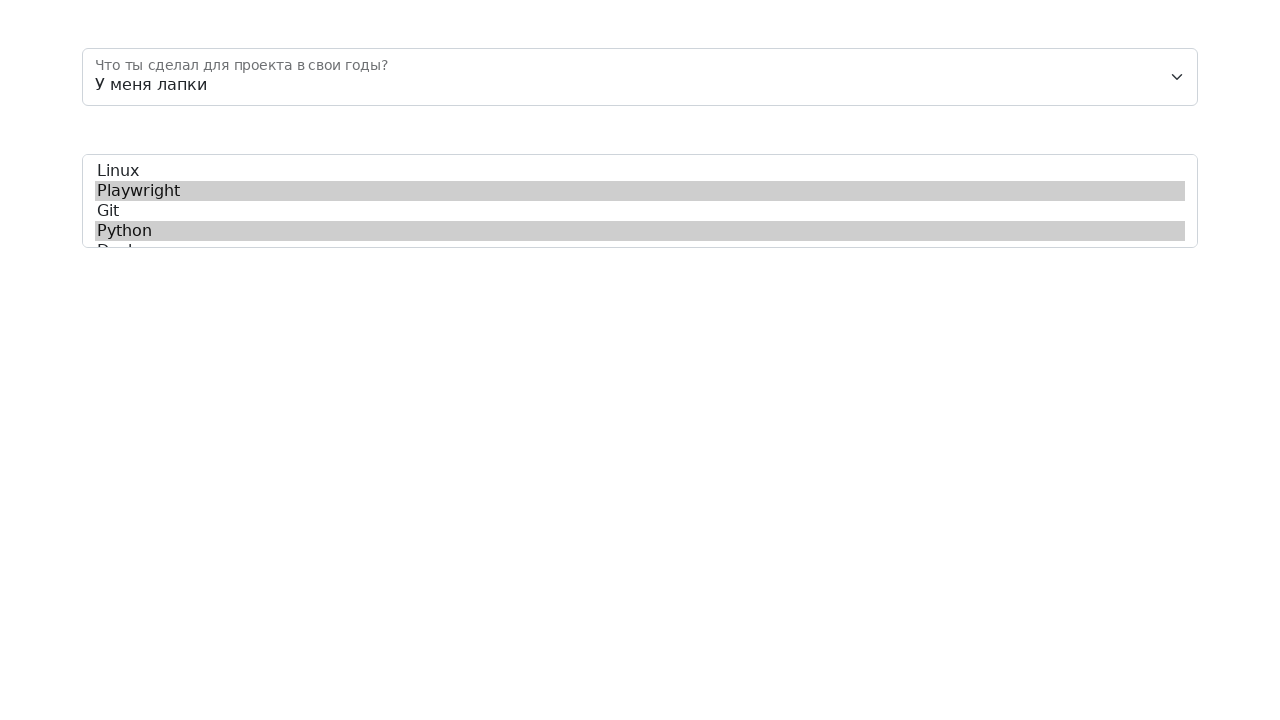

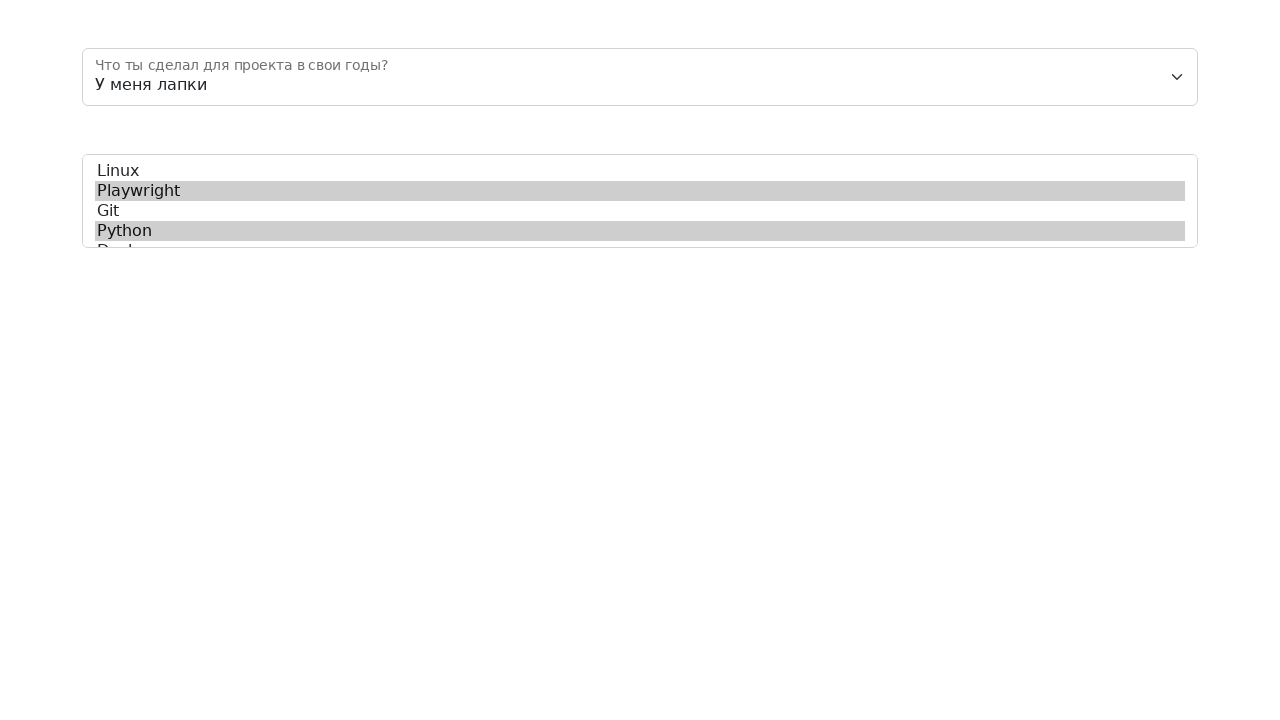